Tests category filtering functionality by selecting different product categories (Phones, Laptops, Monitors) and verifying that the correct products are displayed on the page after filtering.

Starting URL: https://www.demoblaze.com

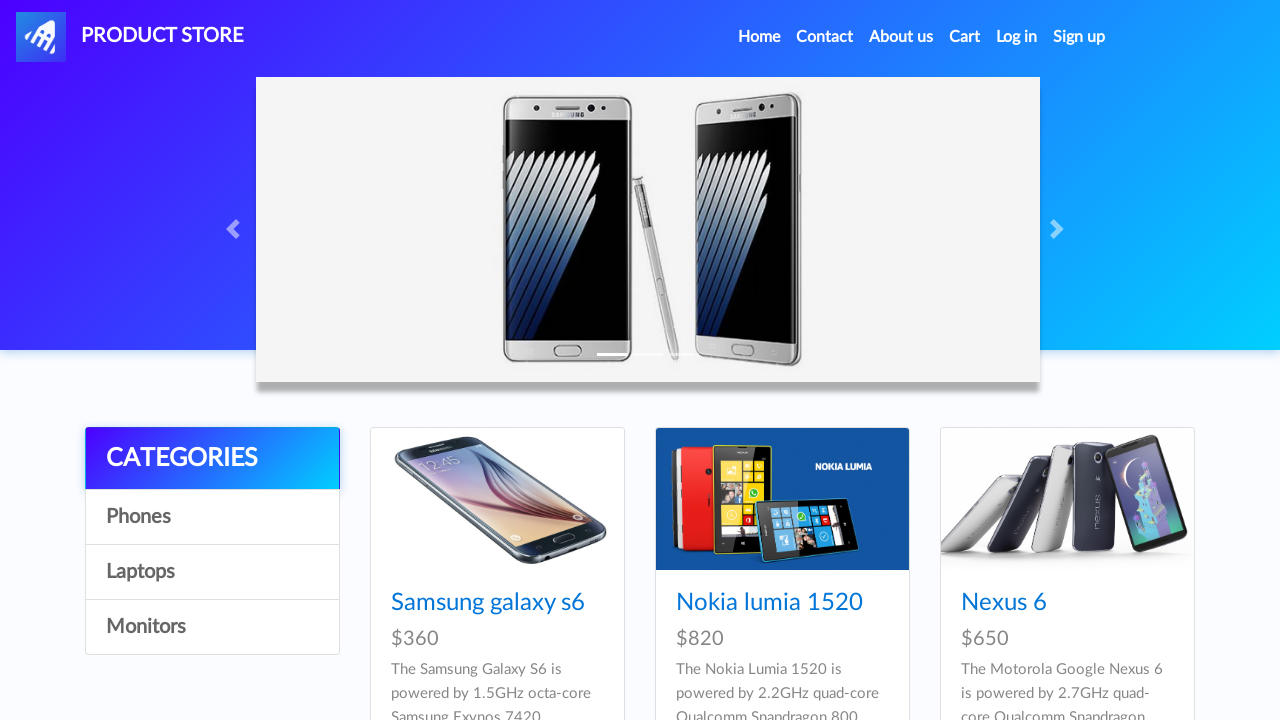

Waited for category sidebar to load
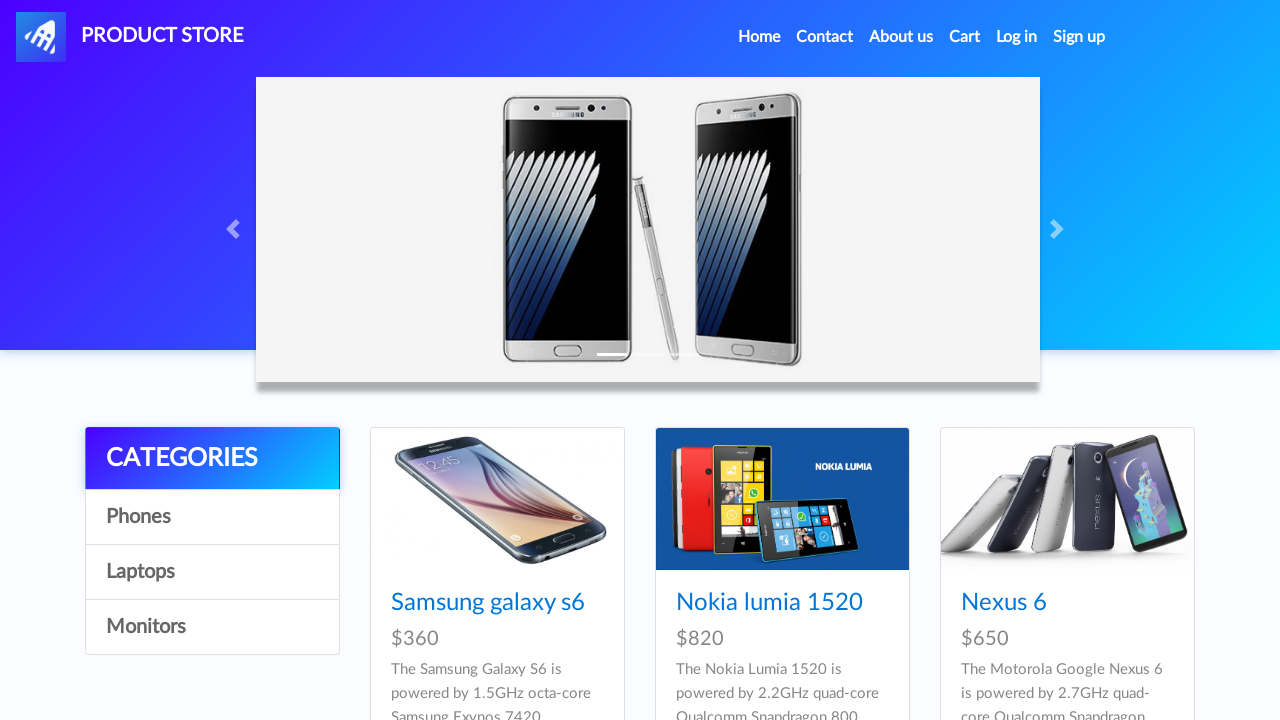

Clicked on Phones category at (212, 517) on a:has-text('Phones')
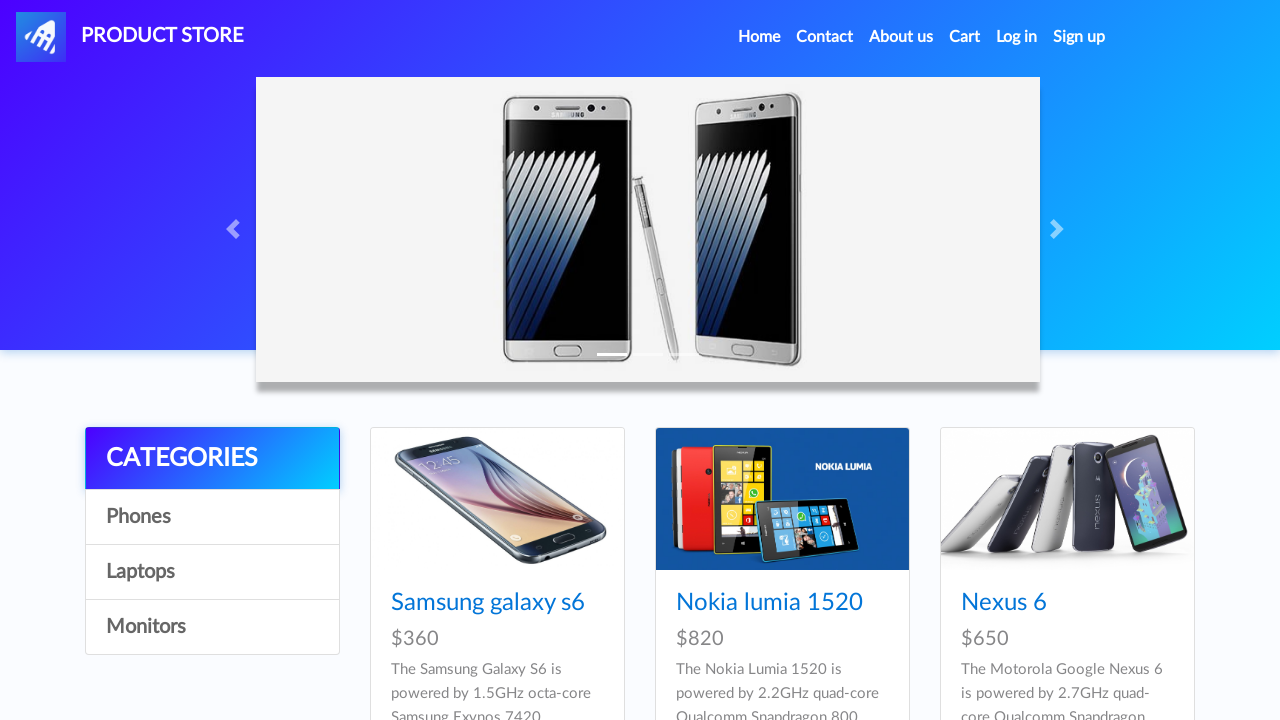

Waited for Phones products to load
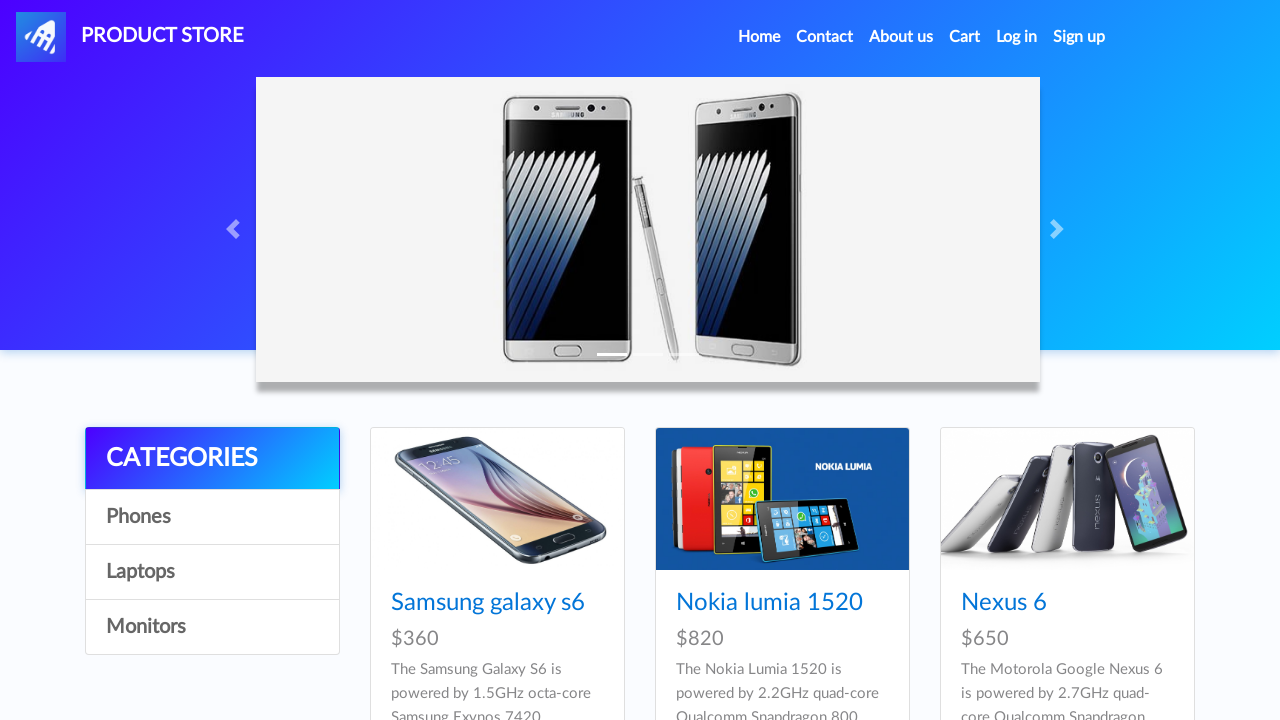

Product cards appeared for Phones
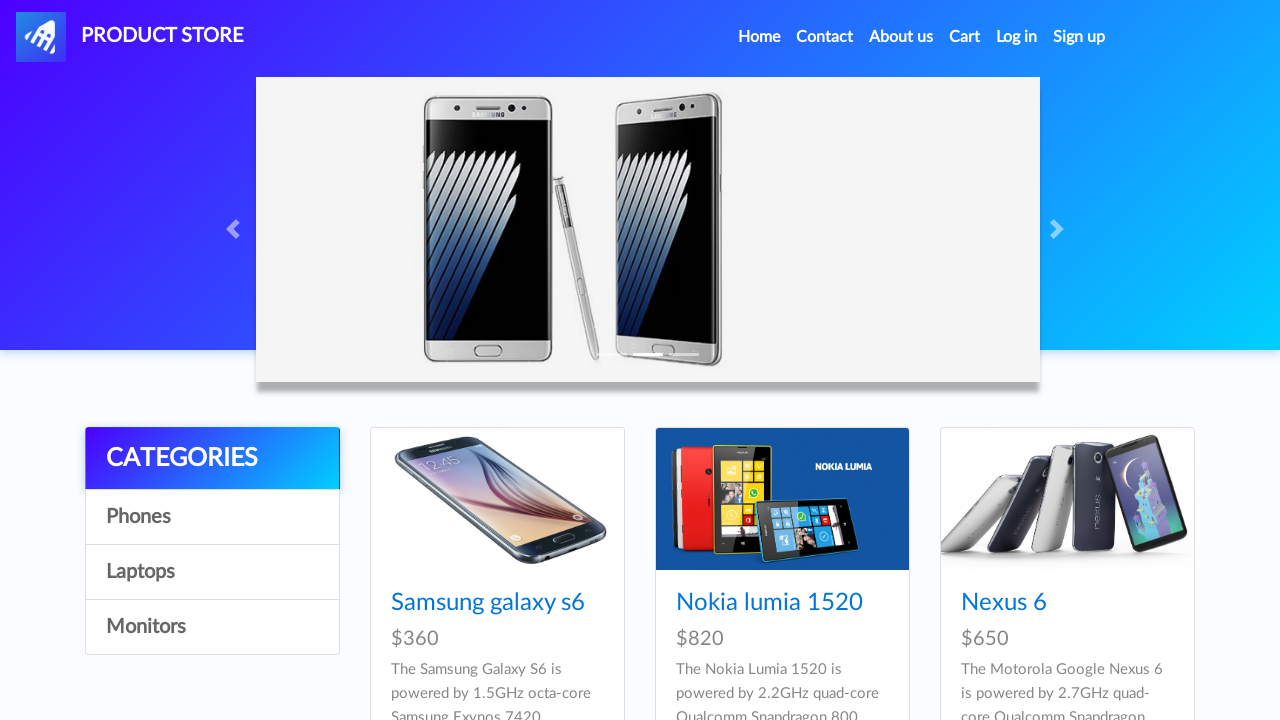

Counted 7 products for Phones category
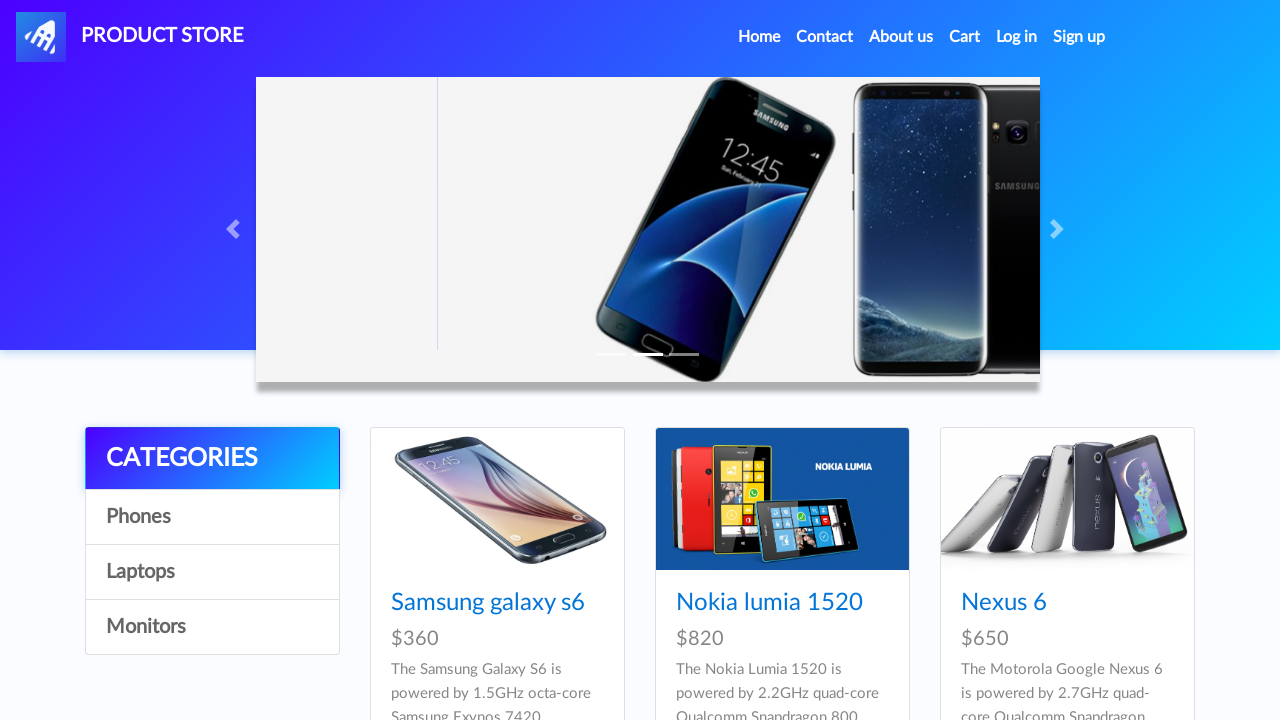

Verified 7 products are displayed for Phones
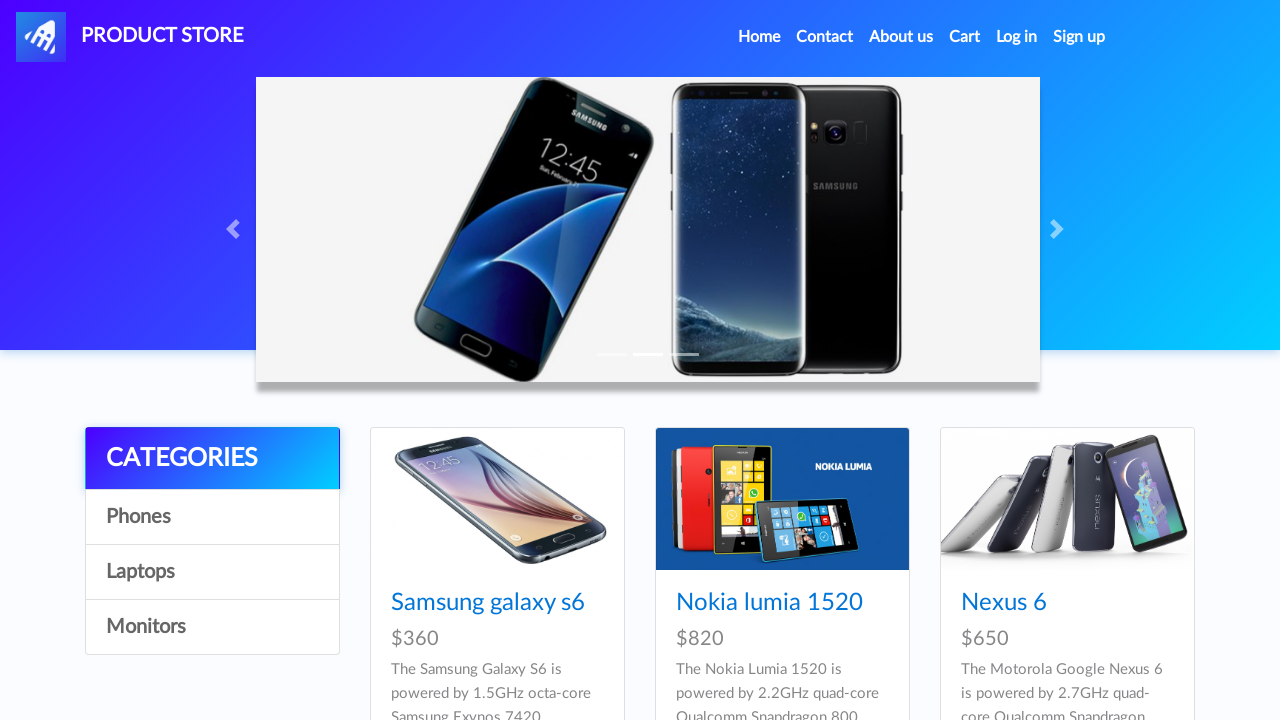

Waited for category sidebar to load
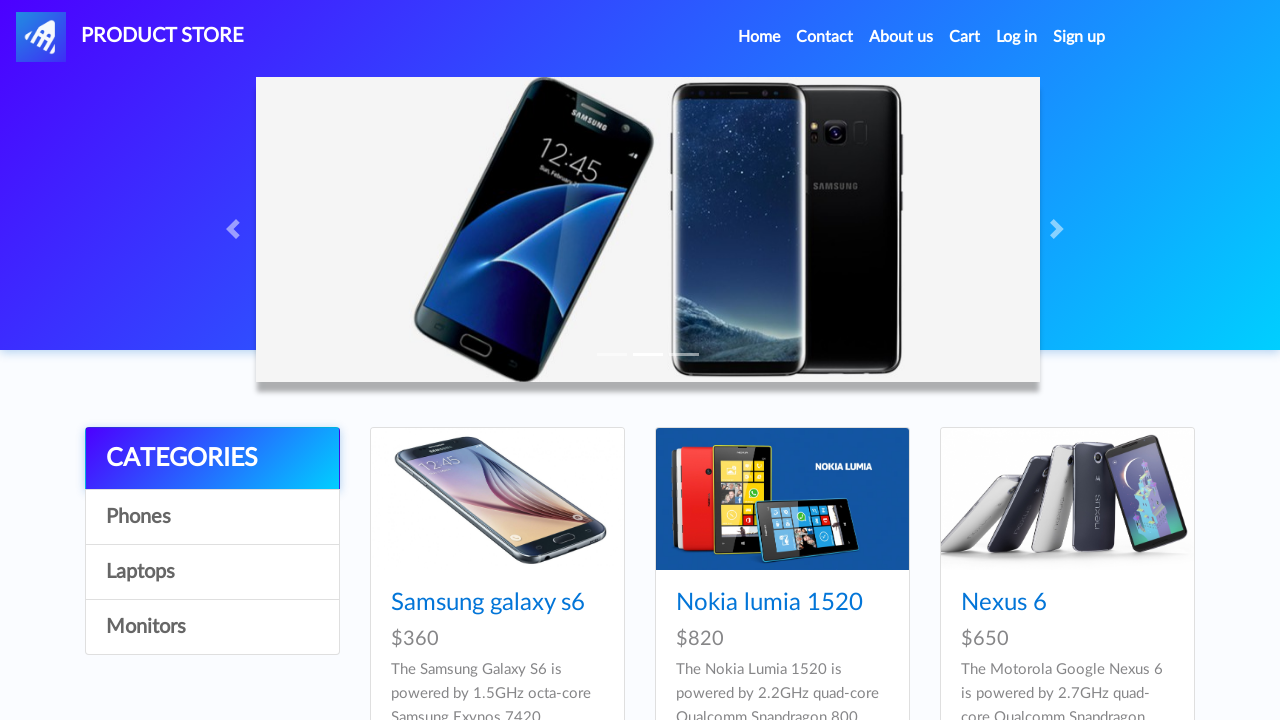

Clicked on Laptops category at (212, 572) on a:has-text('Laptops')
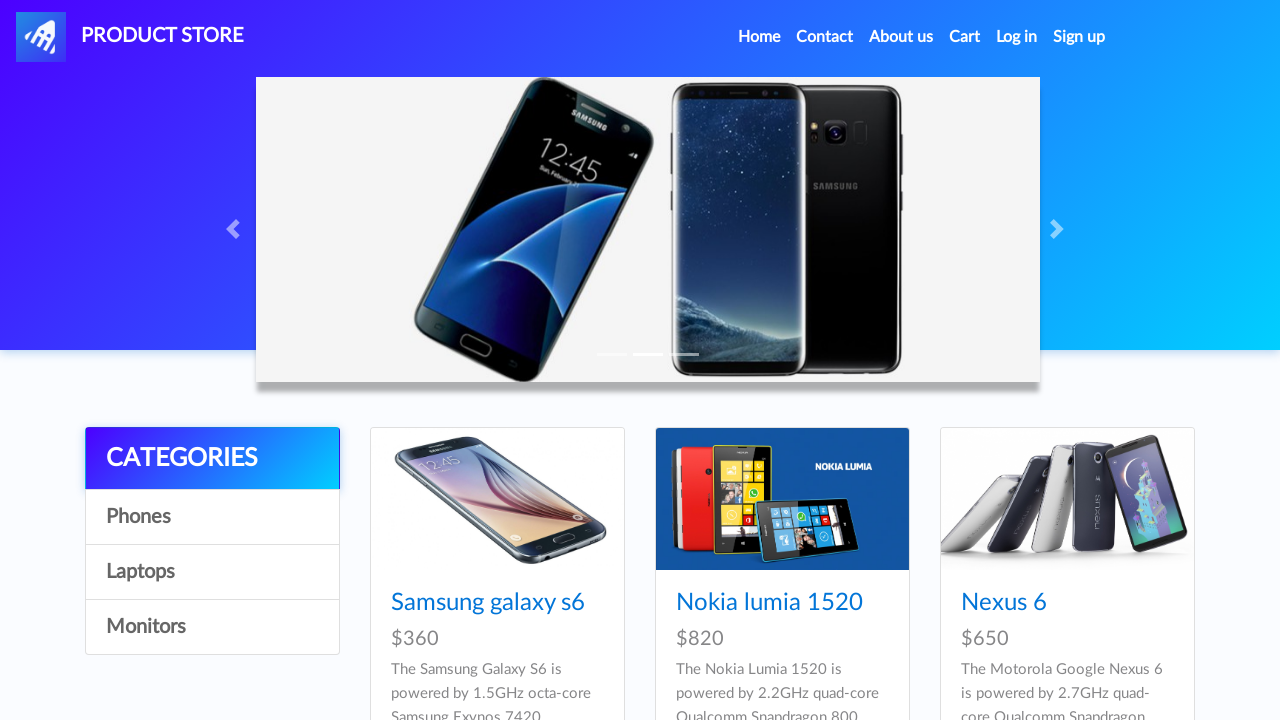

Waited for Laptops products to load
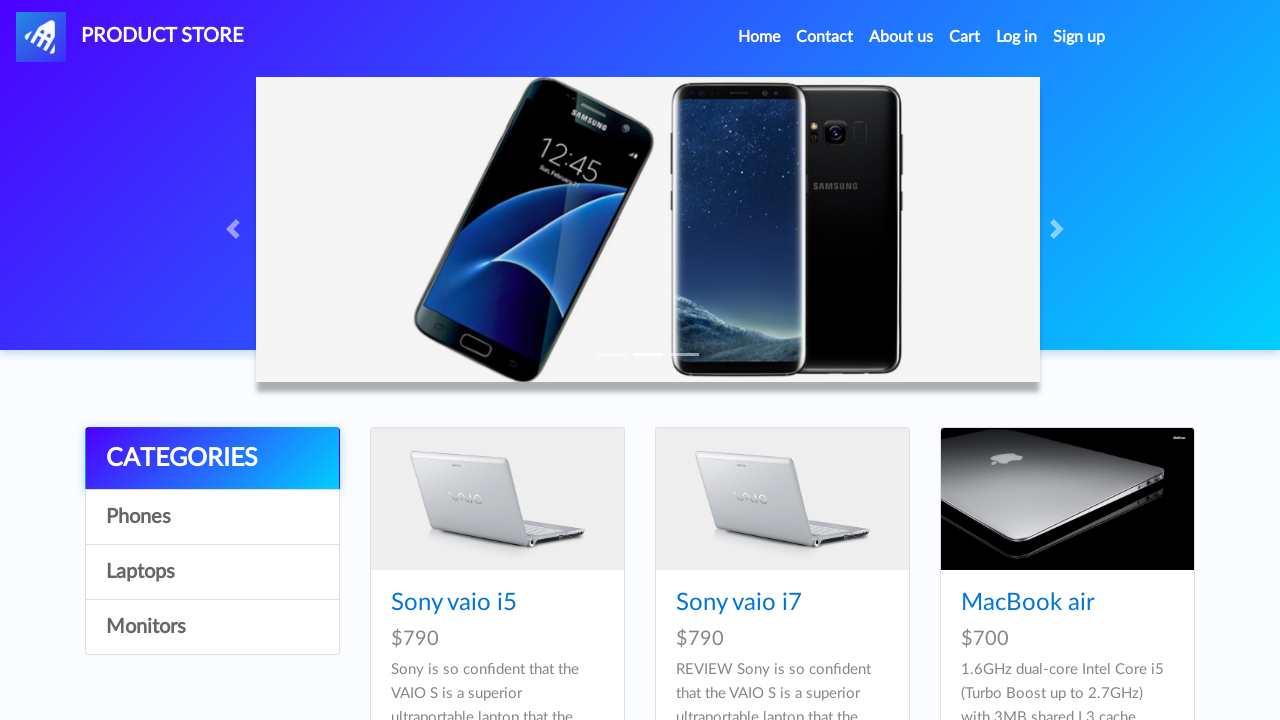

Product cards appeared for Laptops
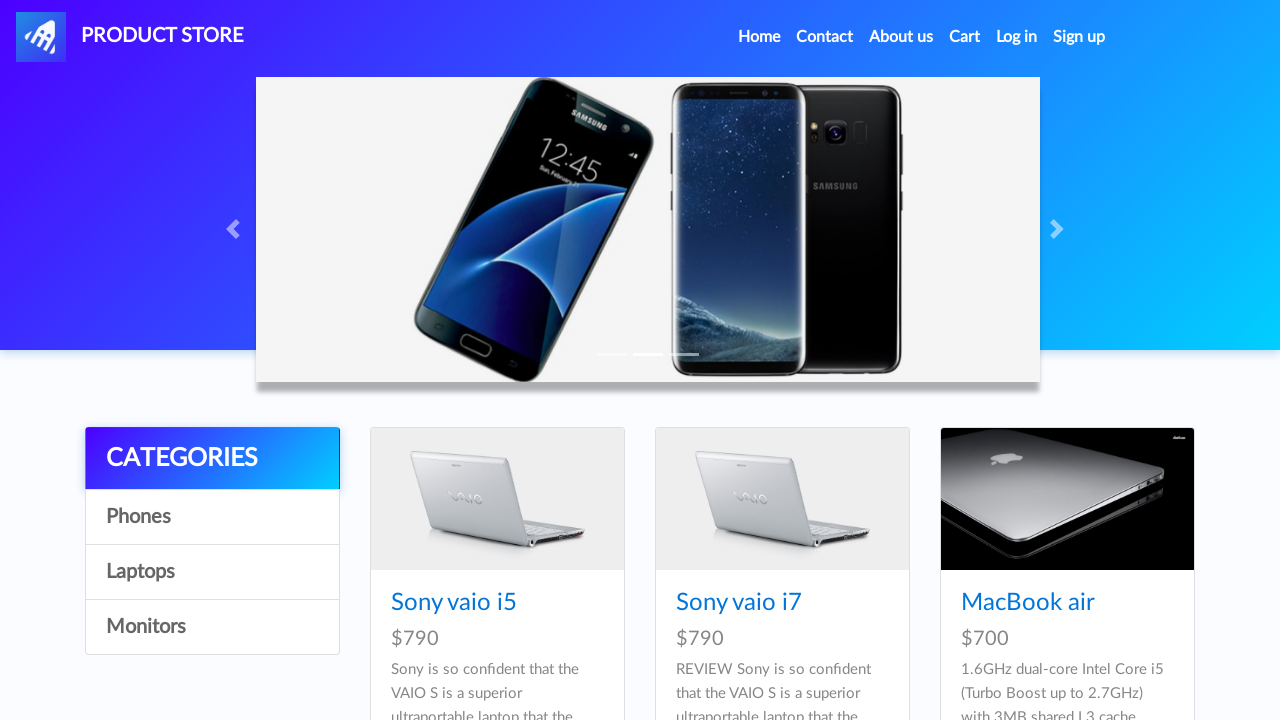

Counted 6 products for Laptops category
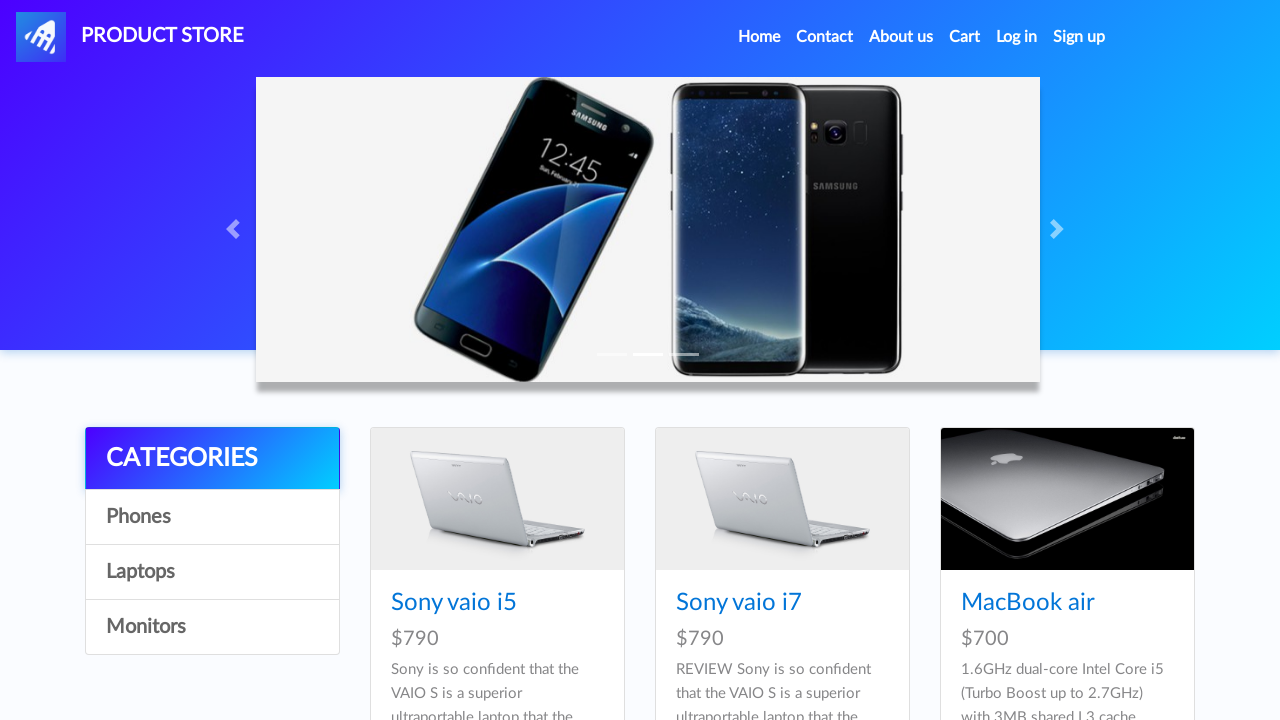

Verified 6 products are displayed for Laptops
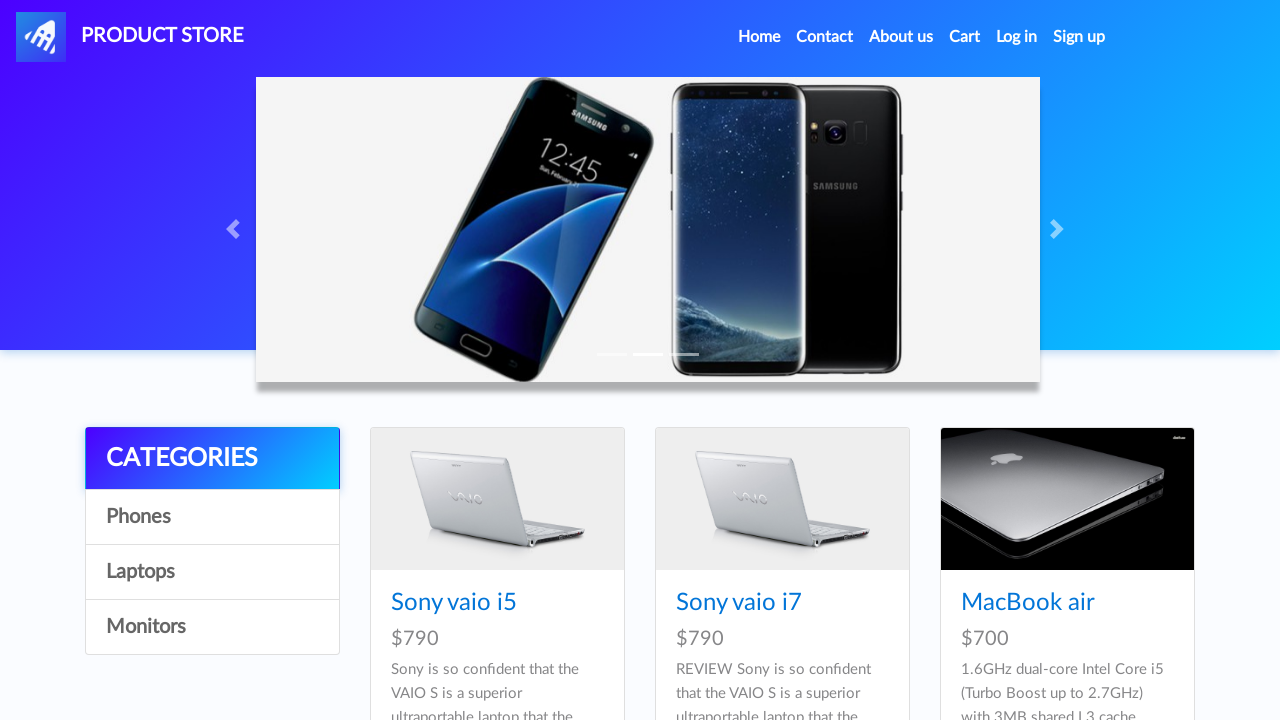

Waited for category sidebar to load
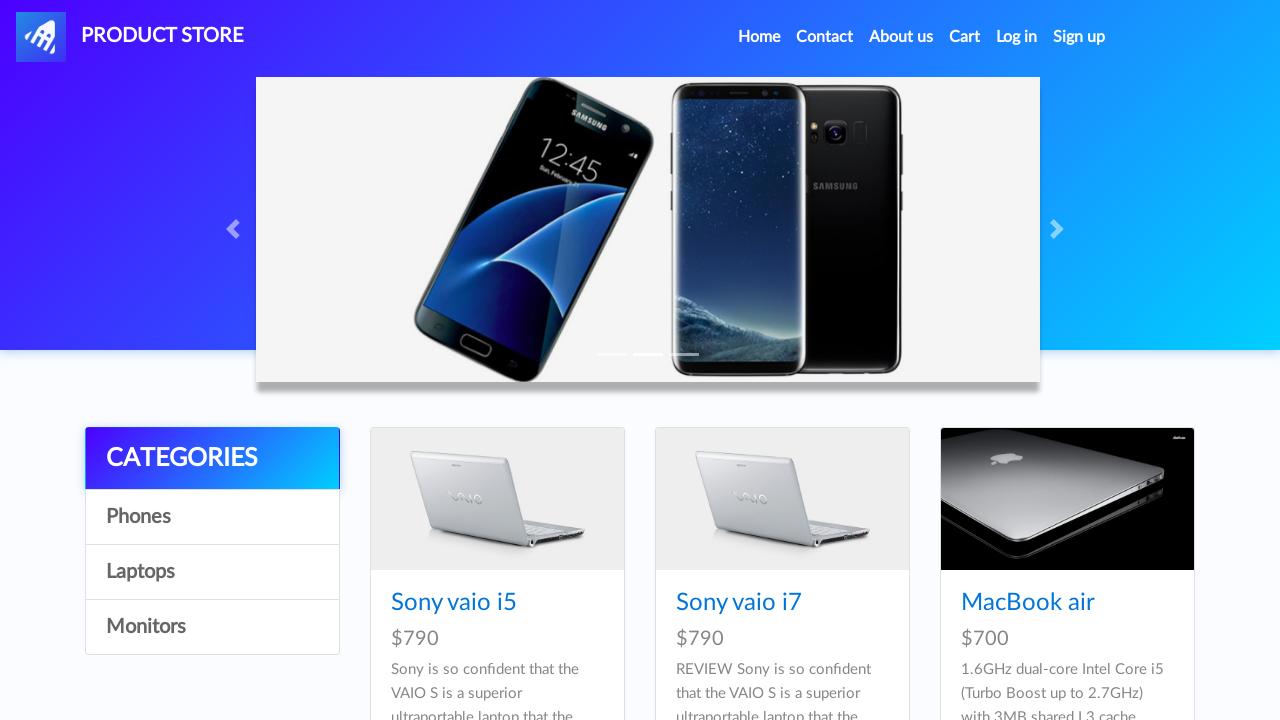

Clicked on Monitors category at (212, 627) on a:has-text('Monitors')
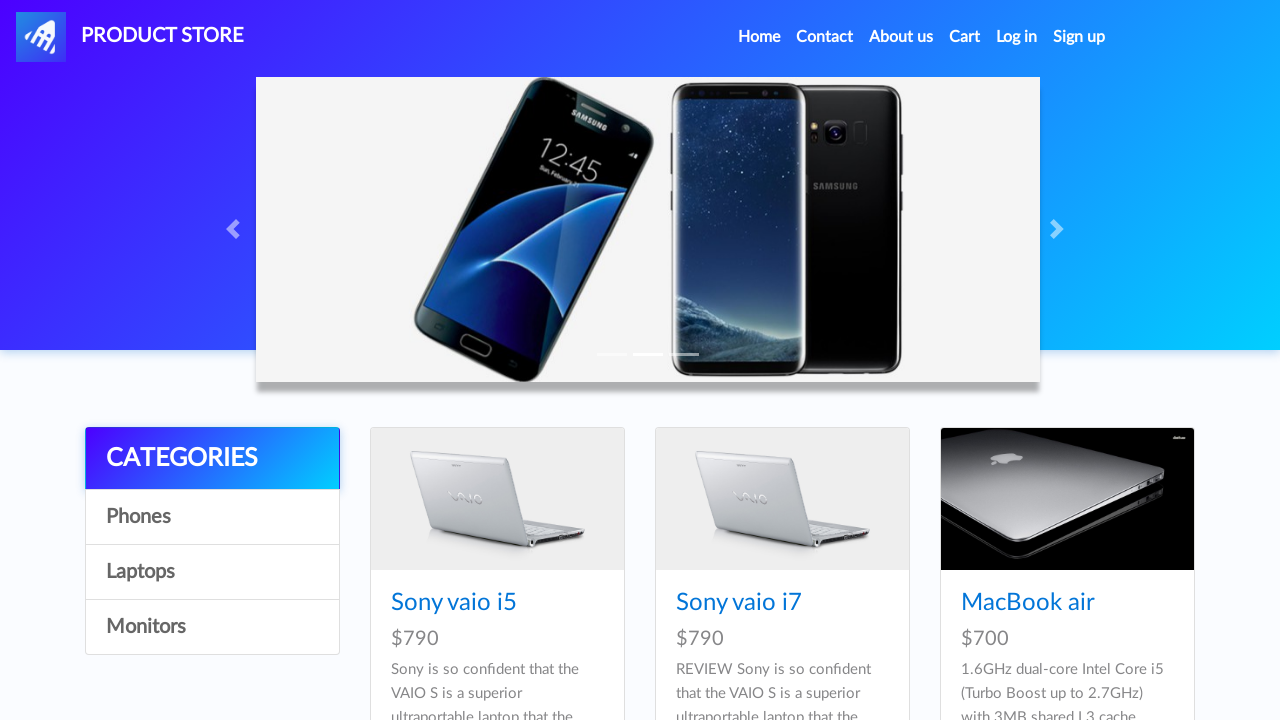

Waited for Monitors products to load
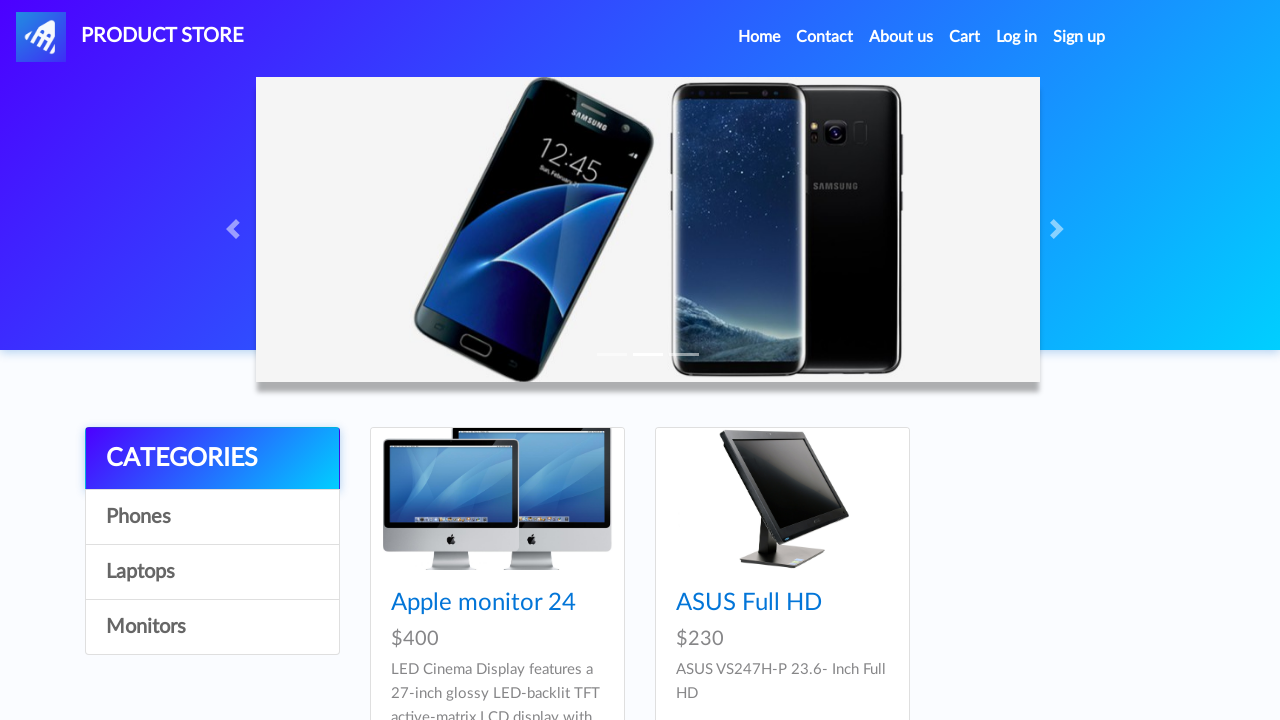

Product cards appeared for Monitors
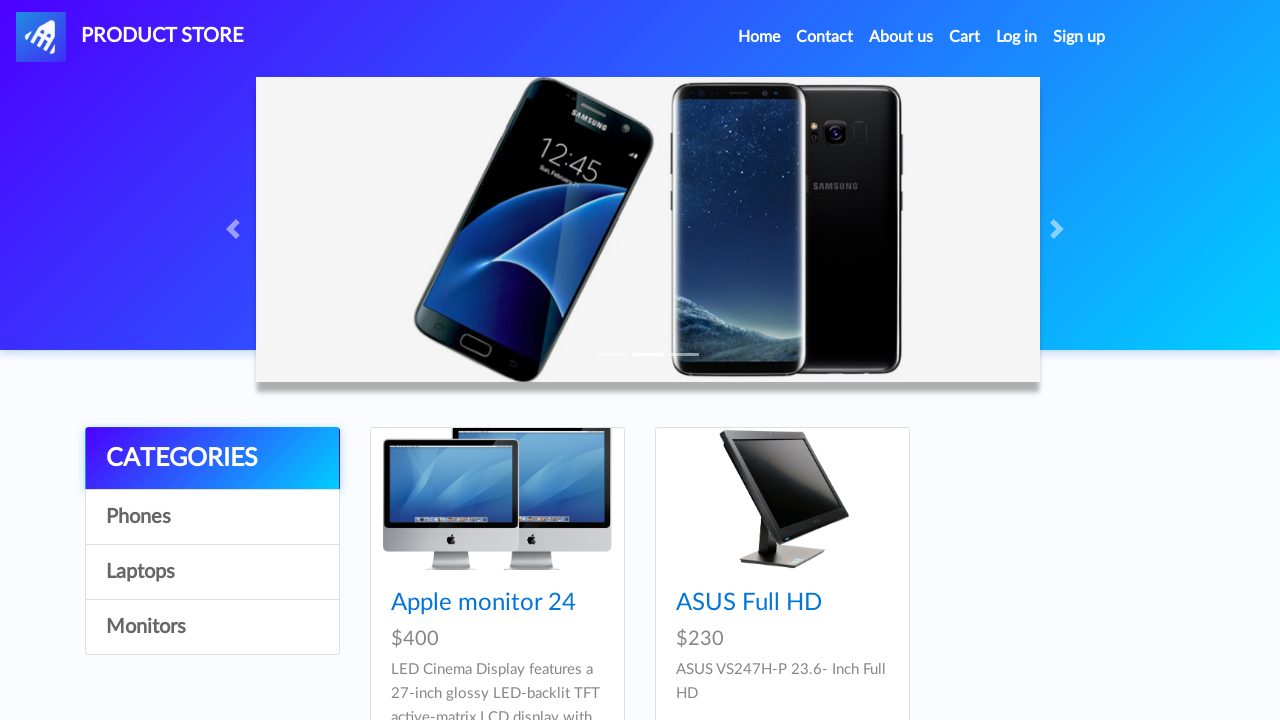

Counted 2 products for Monitors category
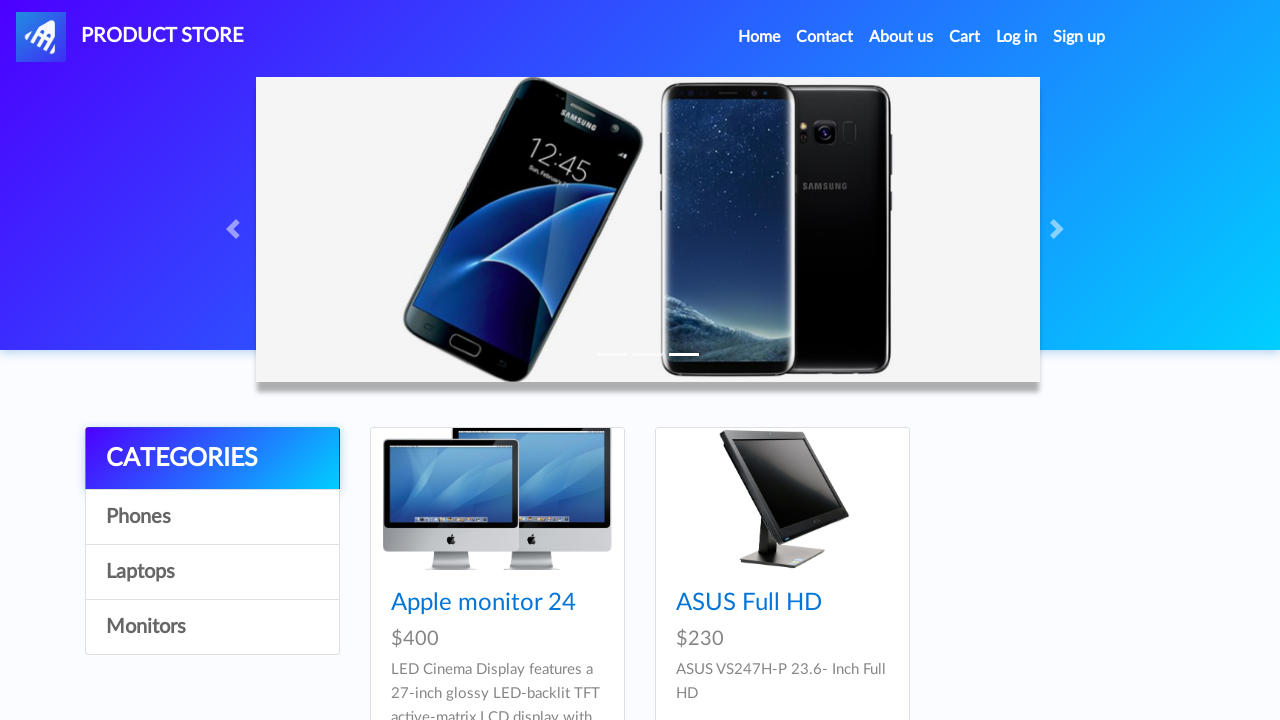

Verified 2 products are displayed for Monitors
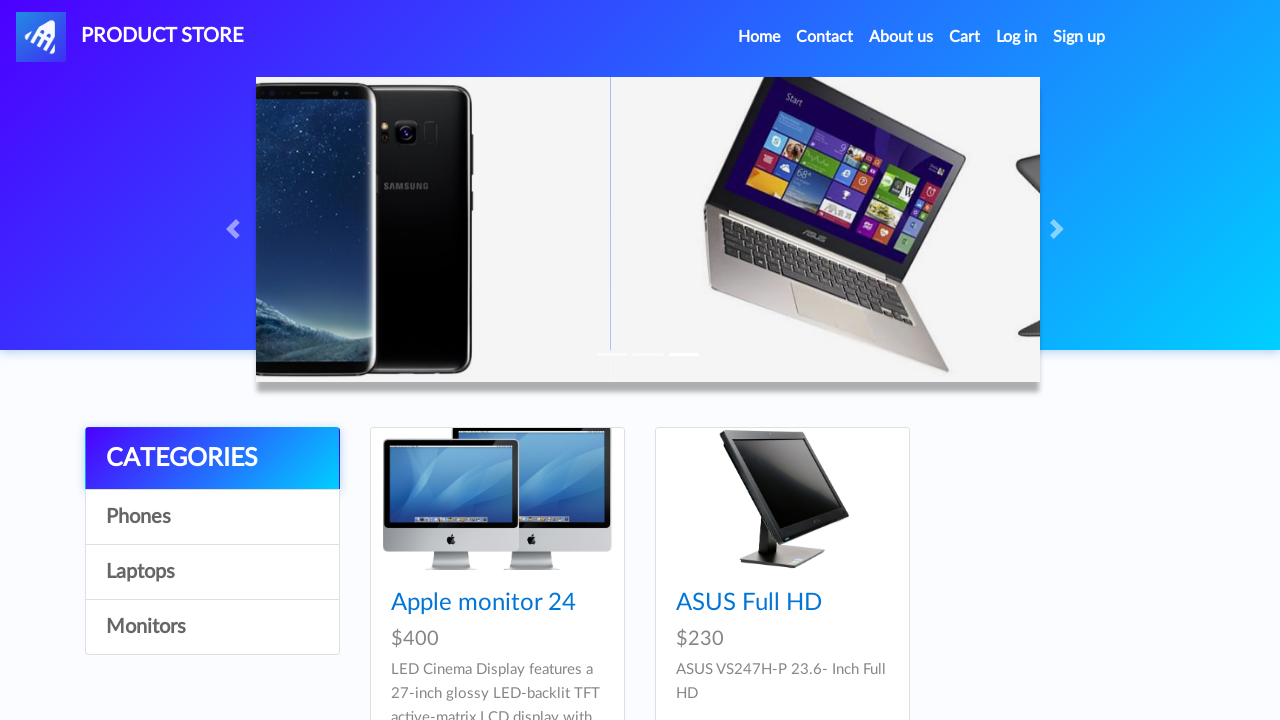

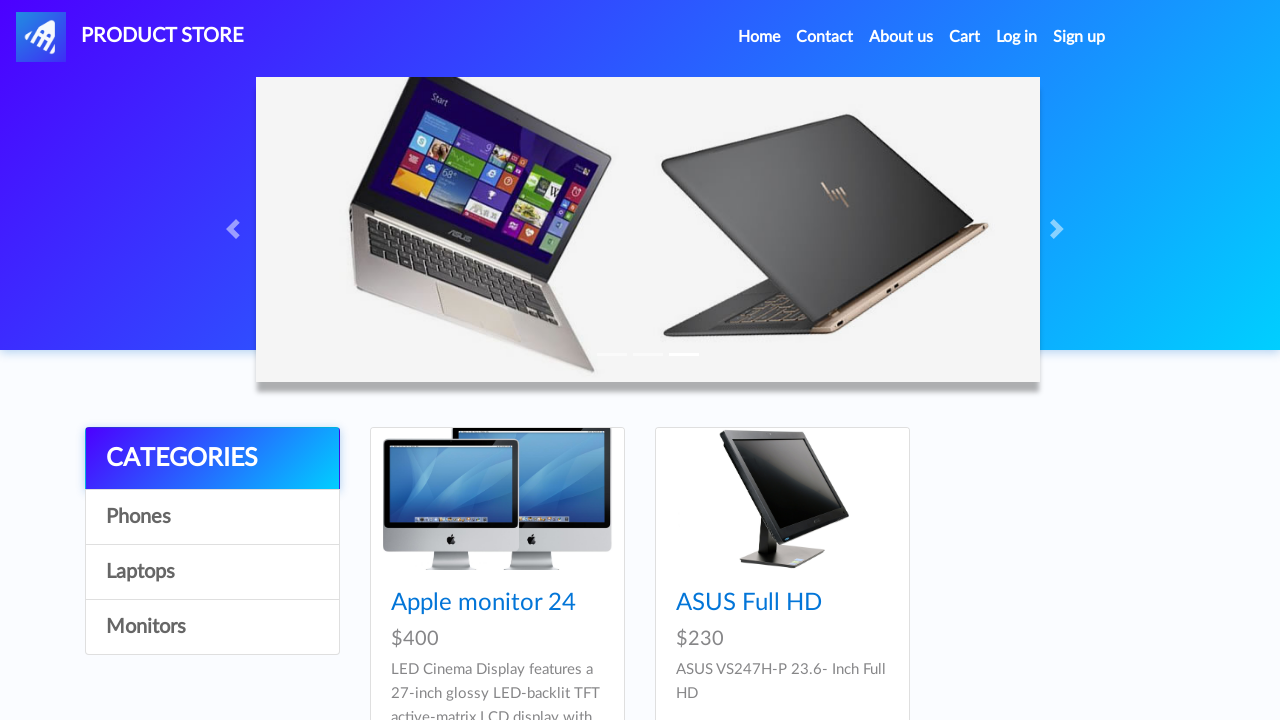